Navigates to the Playwright documentation homepage, clicks the "Get started" link, and verifies the Installation heading is visible

Starting URL: https://playwright.dev/

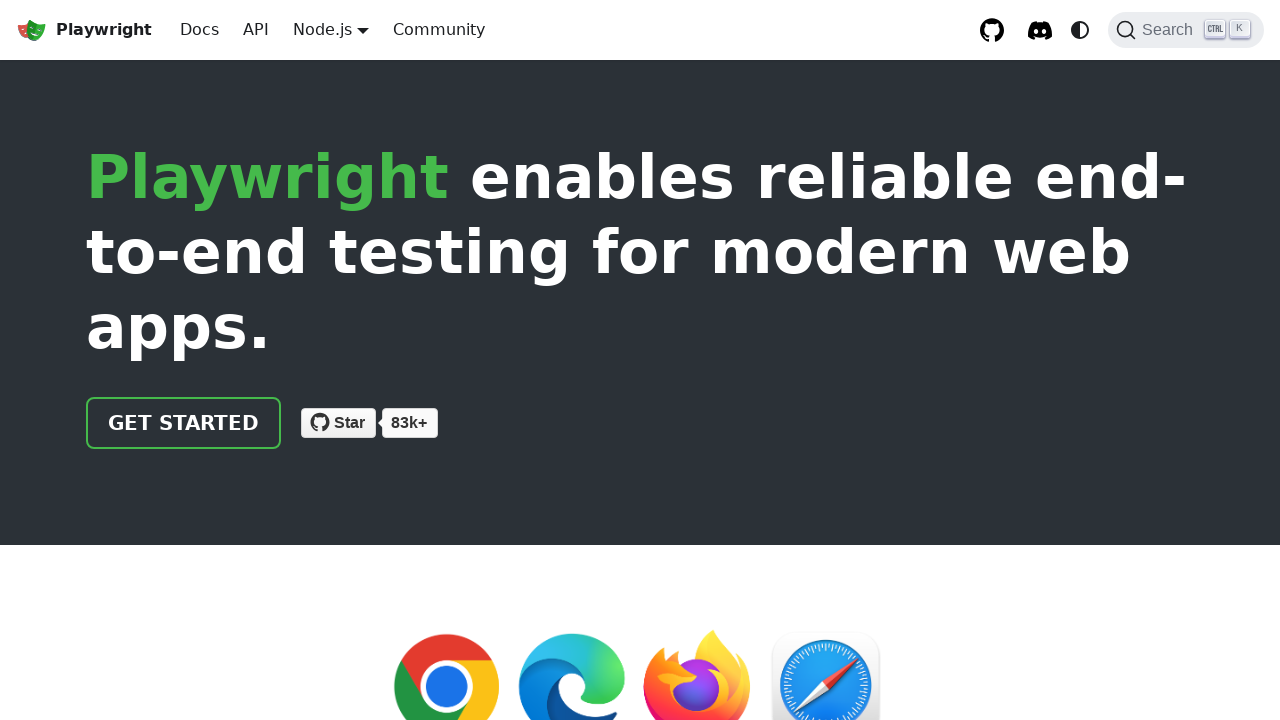

Navigated to Playwright documentation homepage
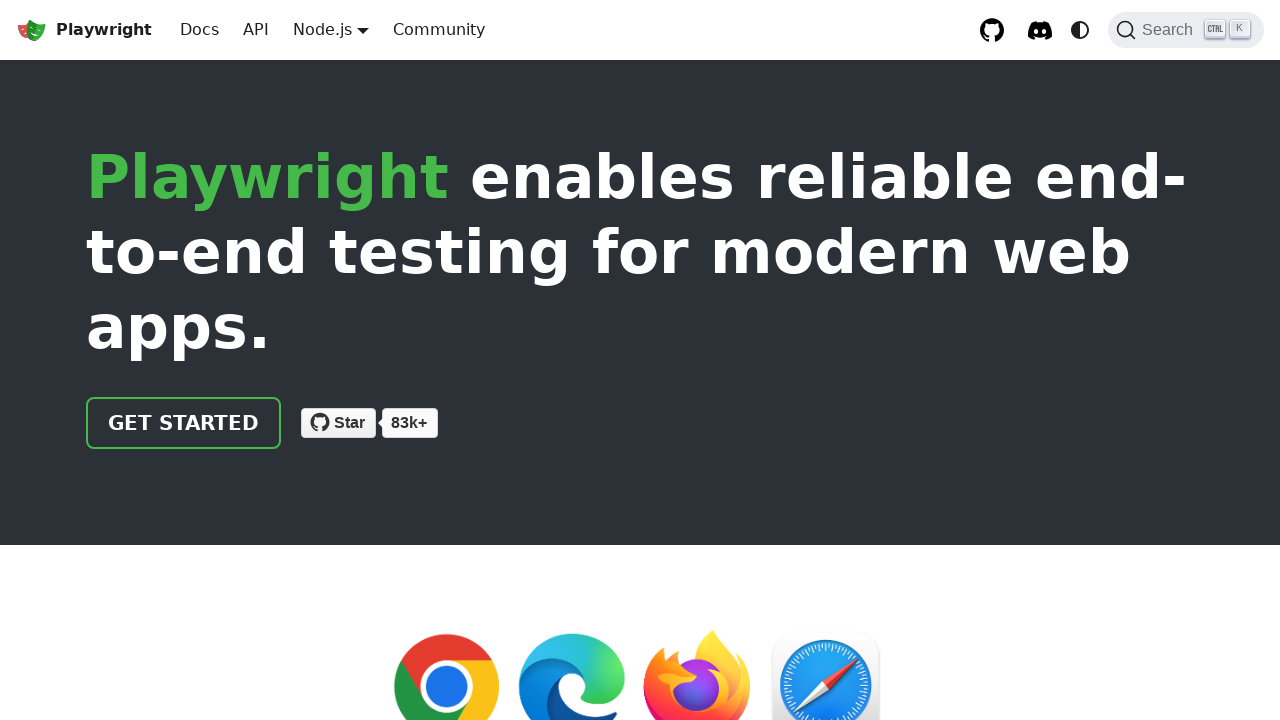

Clicked the 'Get started' link at (184, 423) on internal:role=link[name="Get started"i]
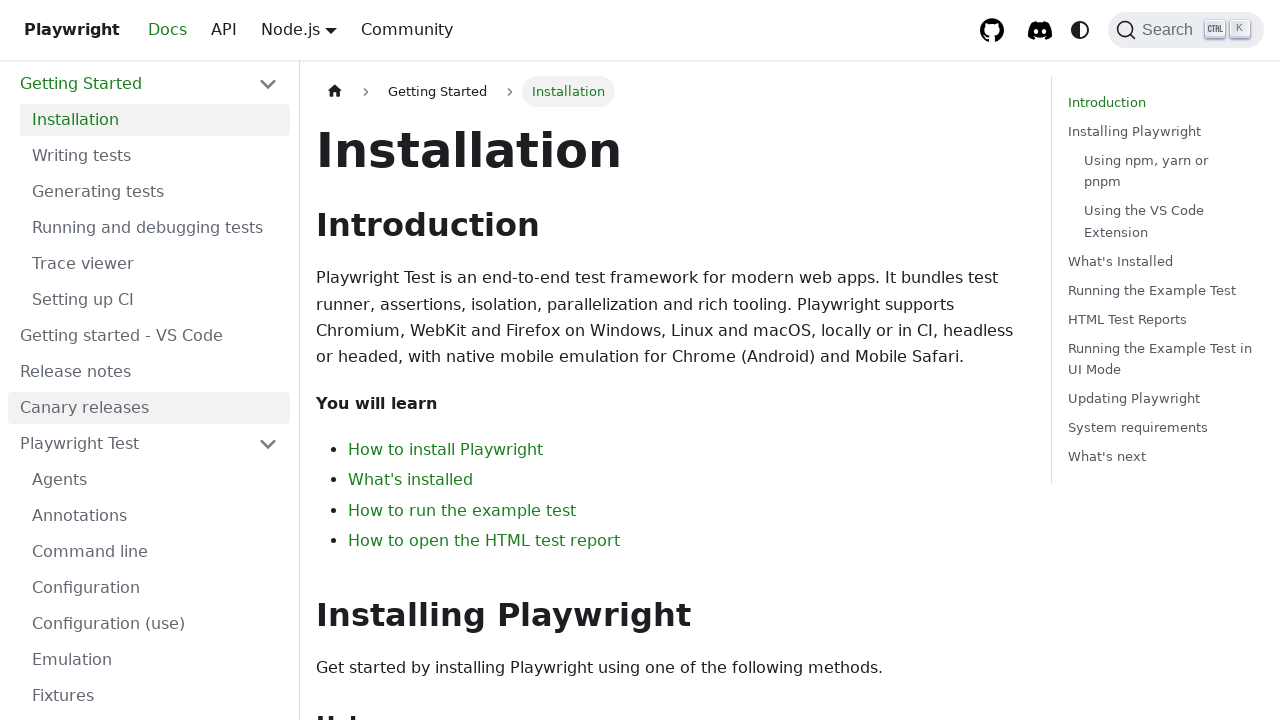

Installation heading is now visible
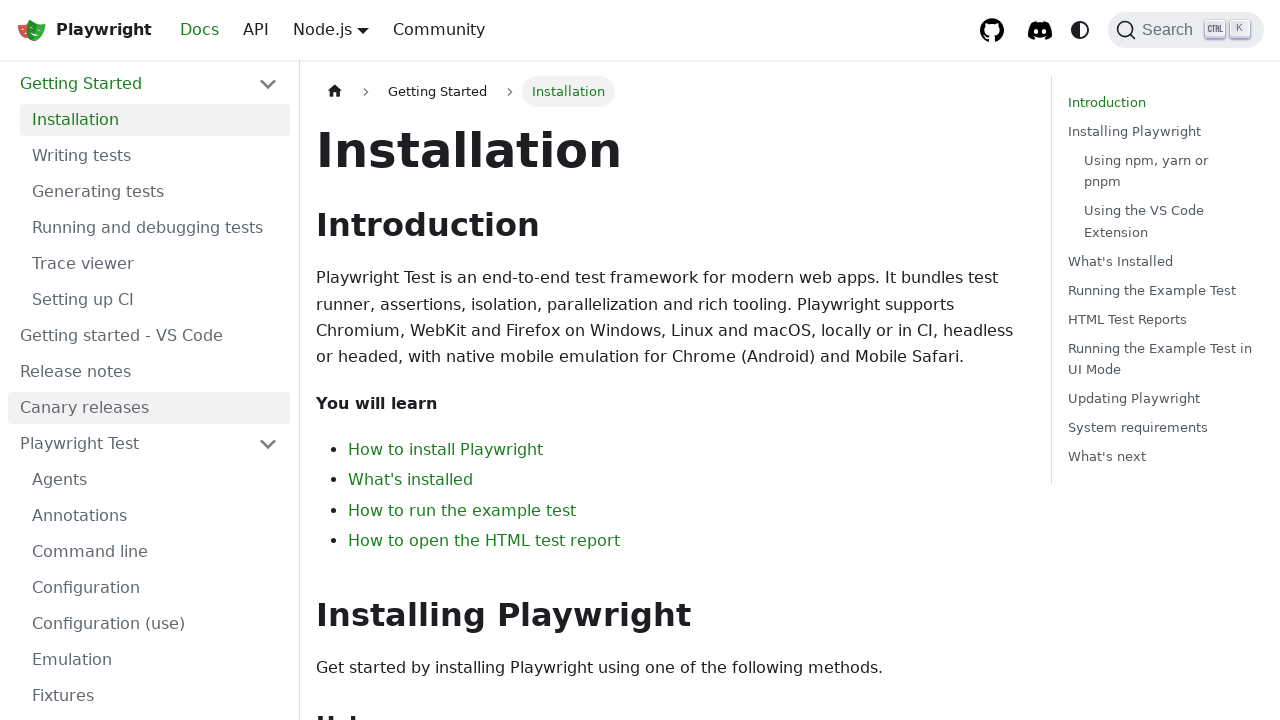

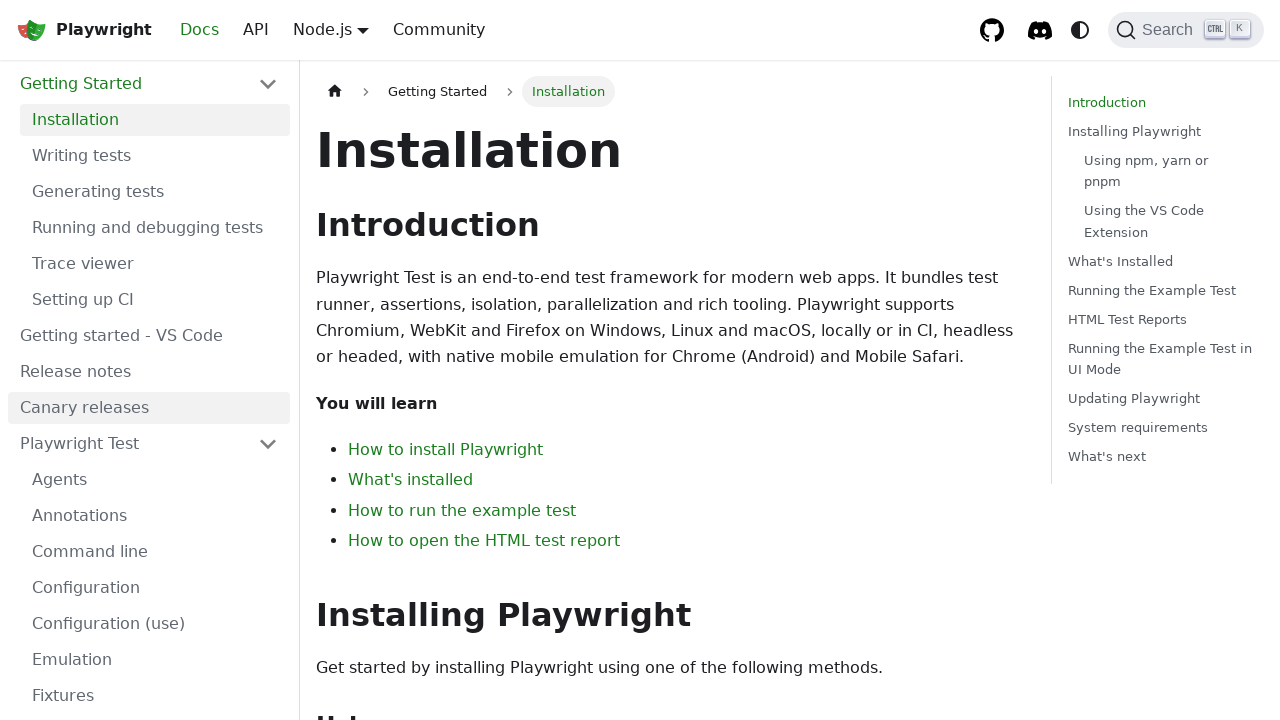